Tests React Semantic UI searchable/editable dropdown by typing country names (Australia, Afghanistan, Belgium) and selecting from filtered results.

Starting URL: https://react.semantic-ui.com/maximize/dropdown-example-search-selection/

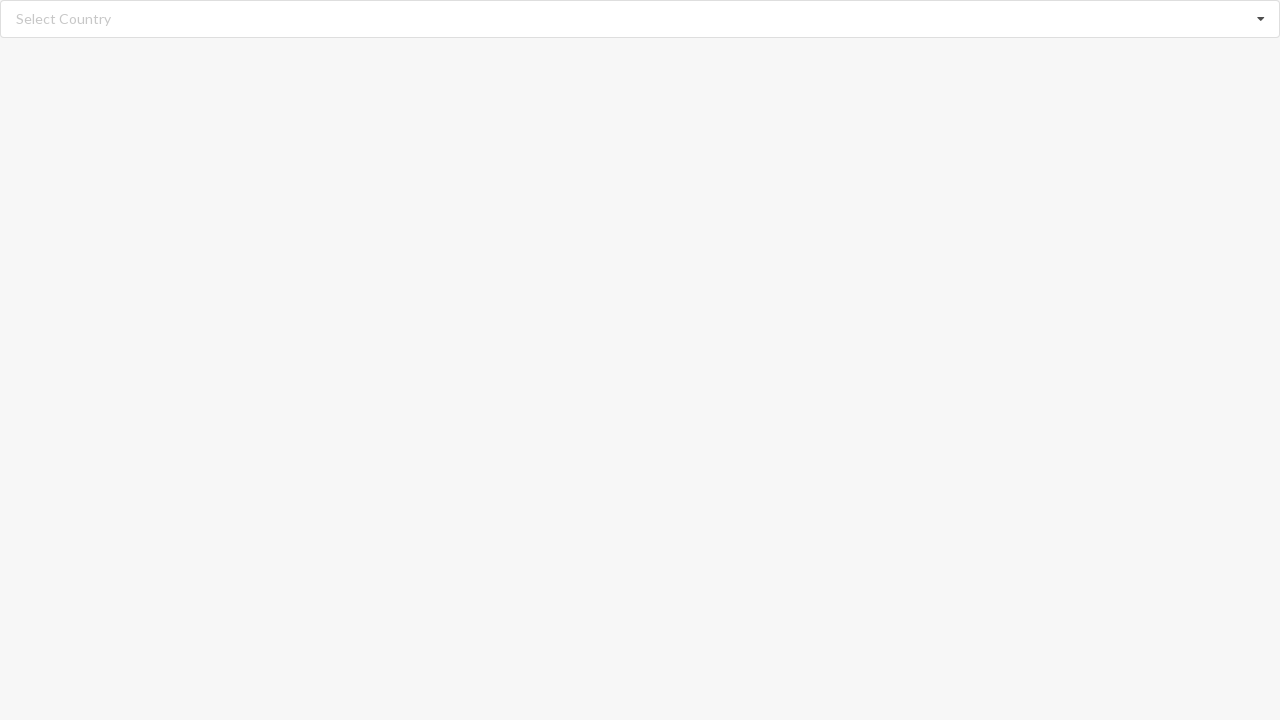

Typed 'Australia' in the searchable dropdown on //input[@class='search']
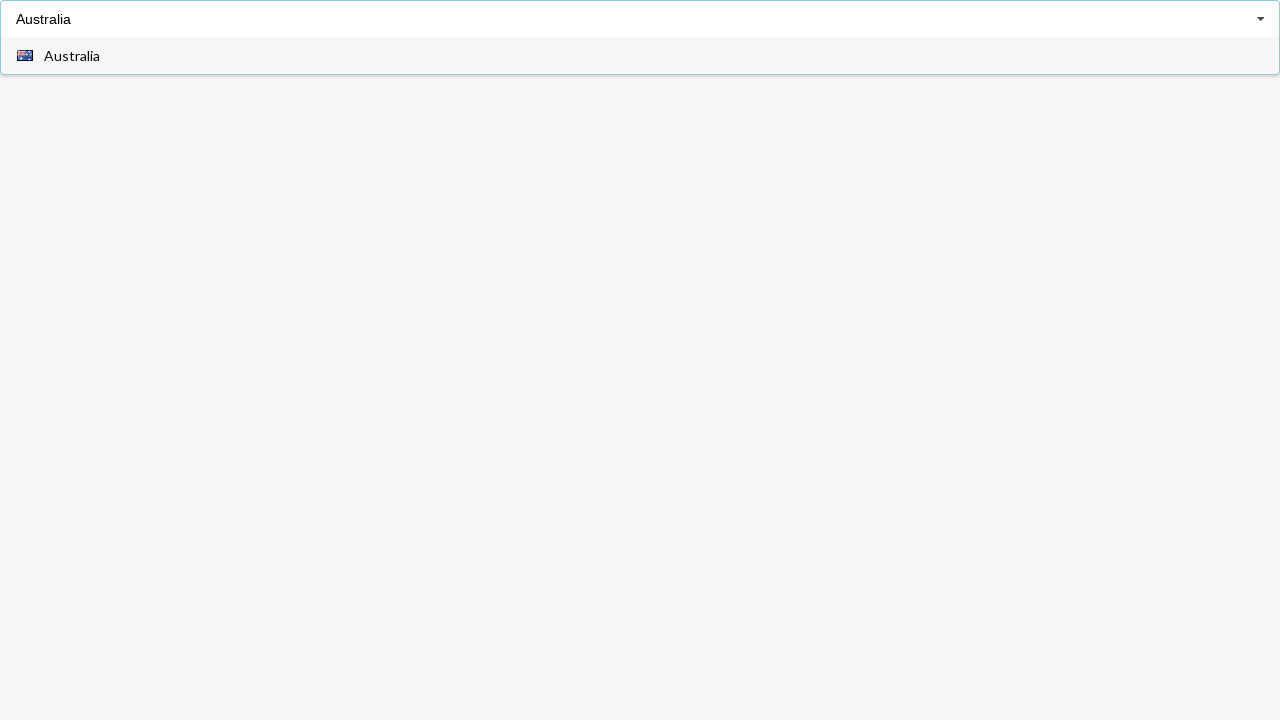

Dropdown option appeared for Australia
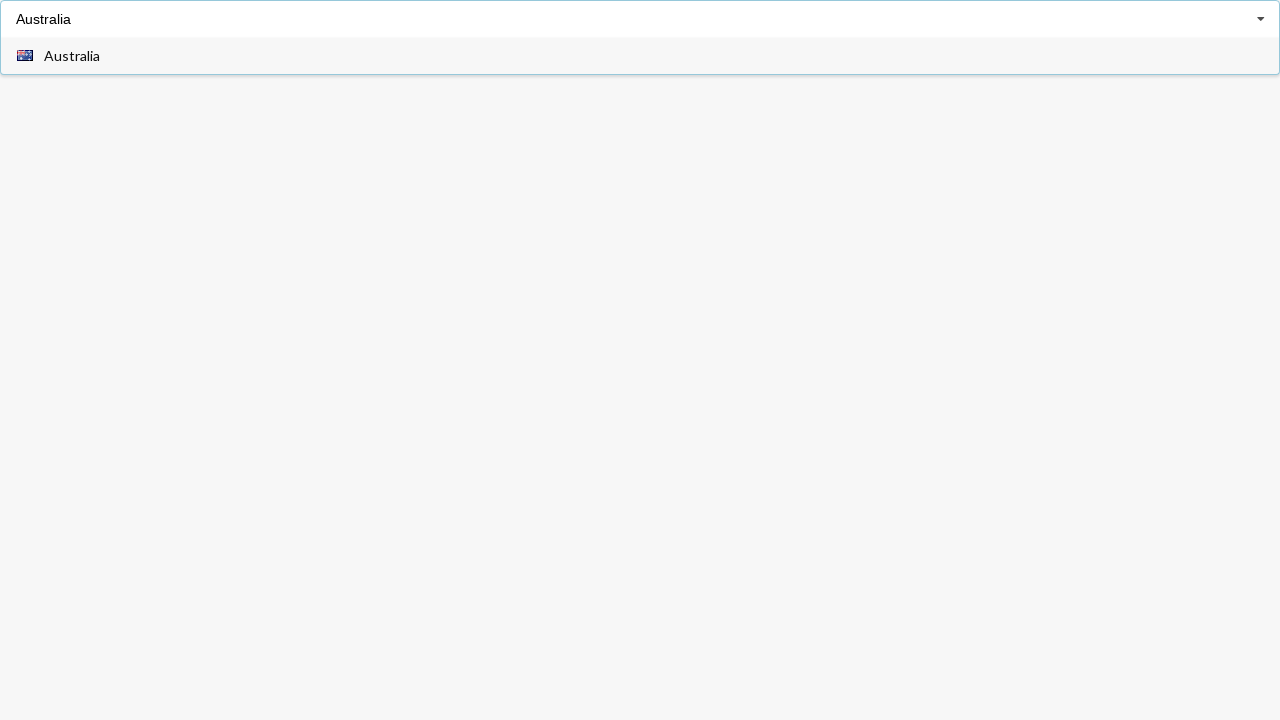

Selected 'Australia' from the dropdown at (72, 56) on xpath=//div[@role='combobox']//span[@class='text' and text()='Australia']
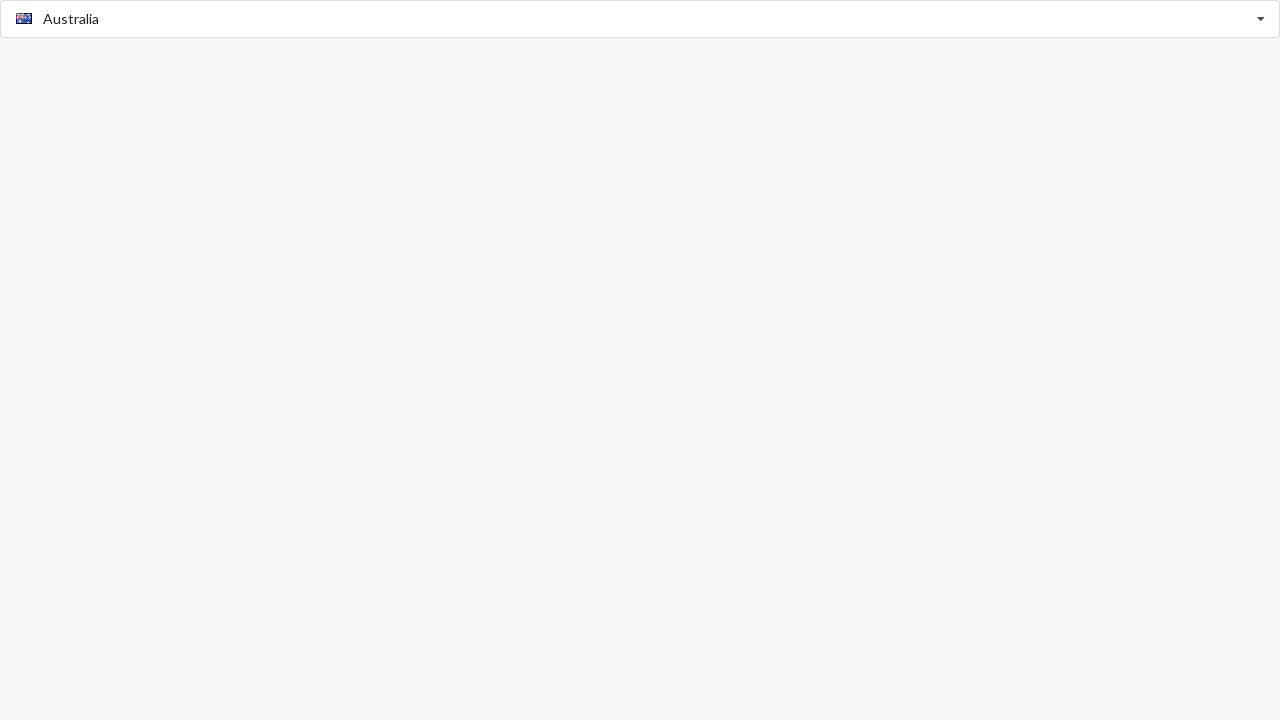

Waited for 1 second after selecting Australia
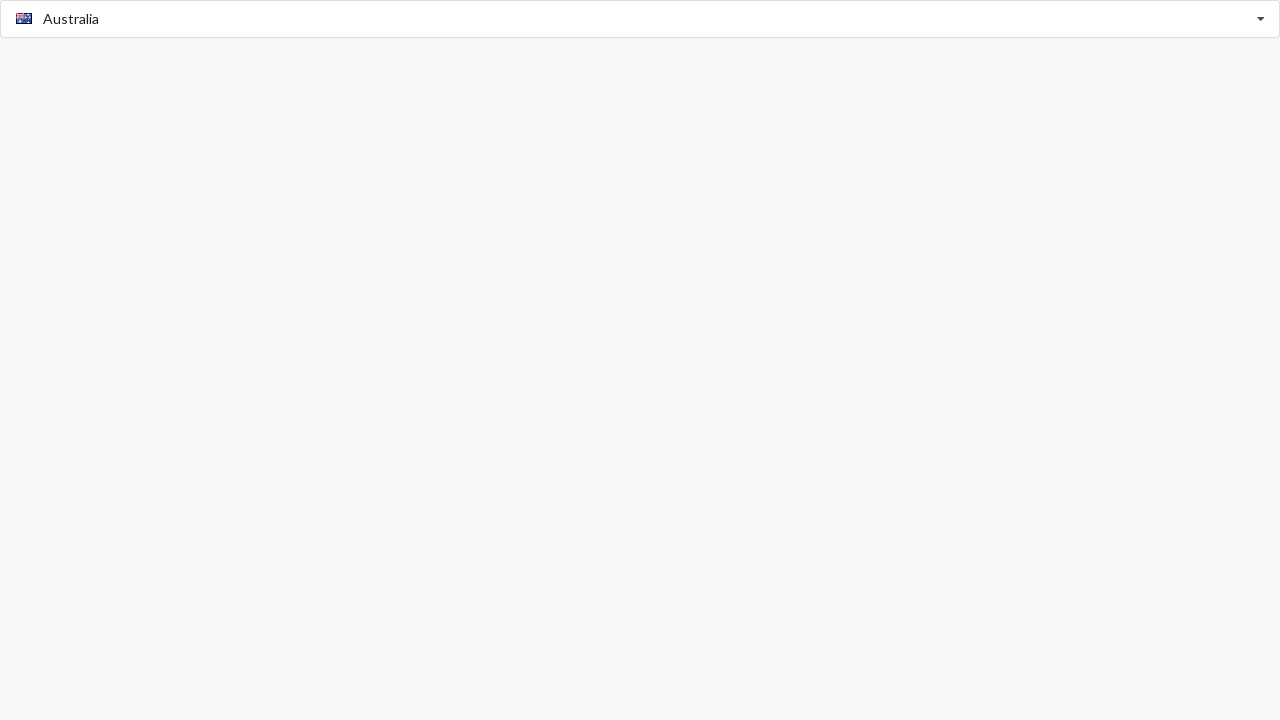

Typed 'Afghanistan' in the searchable dropdown on //input[@class='search']
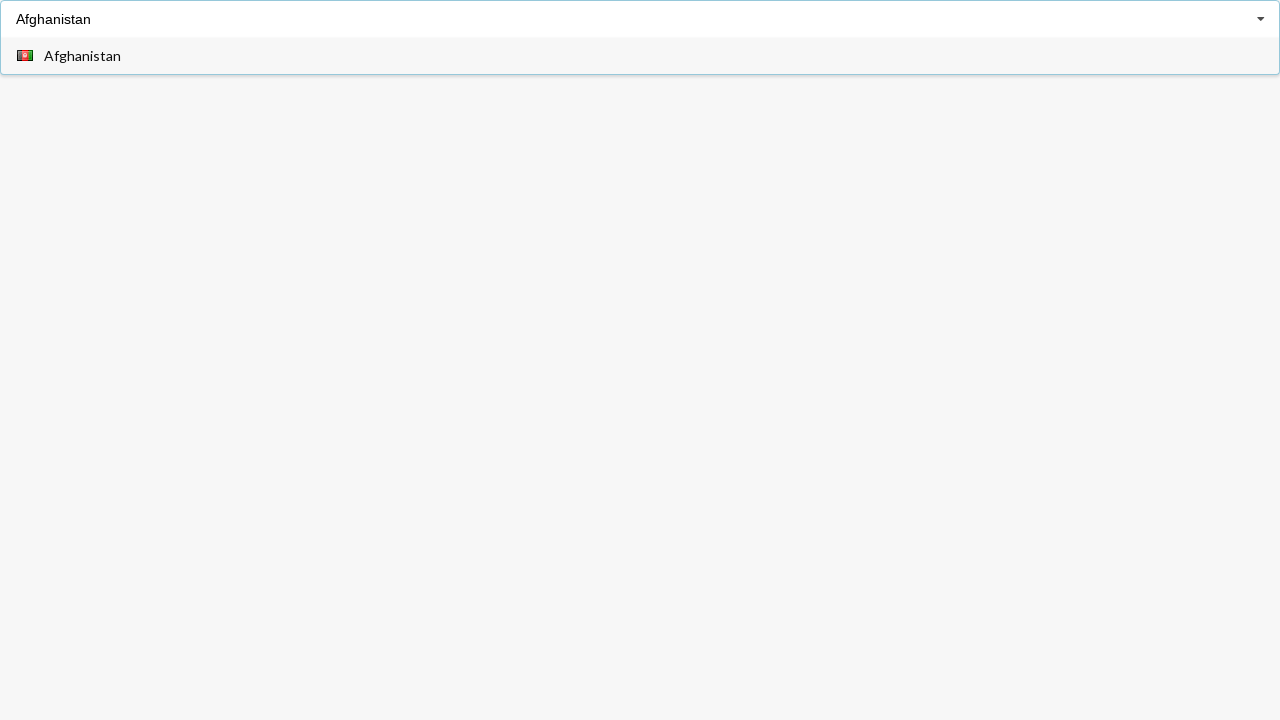

Dropdown option appeared for Afghanistan
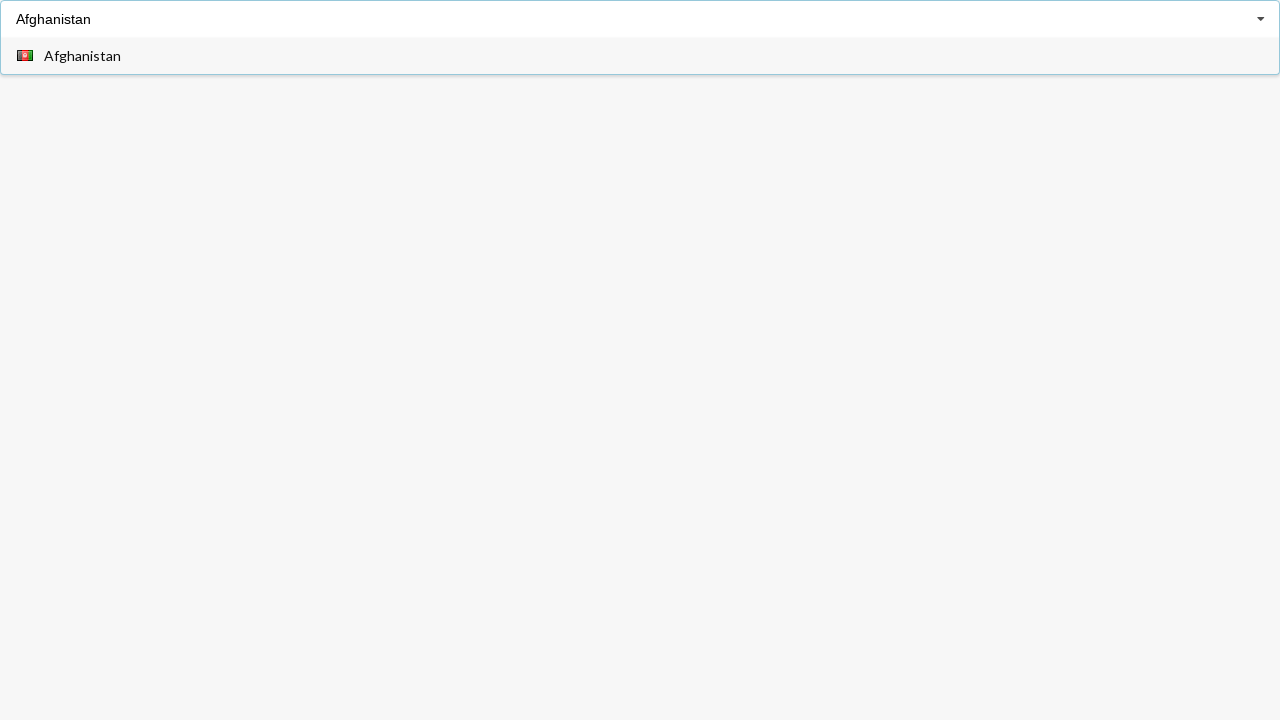

Selected 'Afghanistan' from the dropdown at (82, 56) on xpath=//div[@role='combobox']//span[@class='text' and text()='Afghanistan']
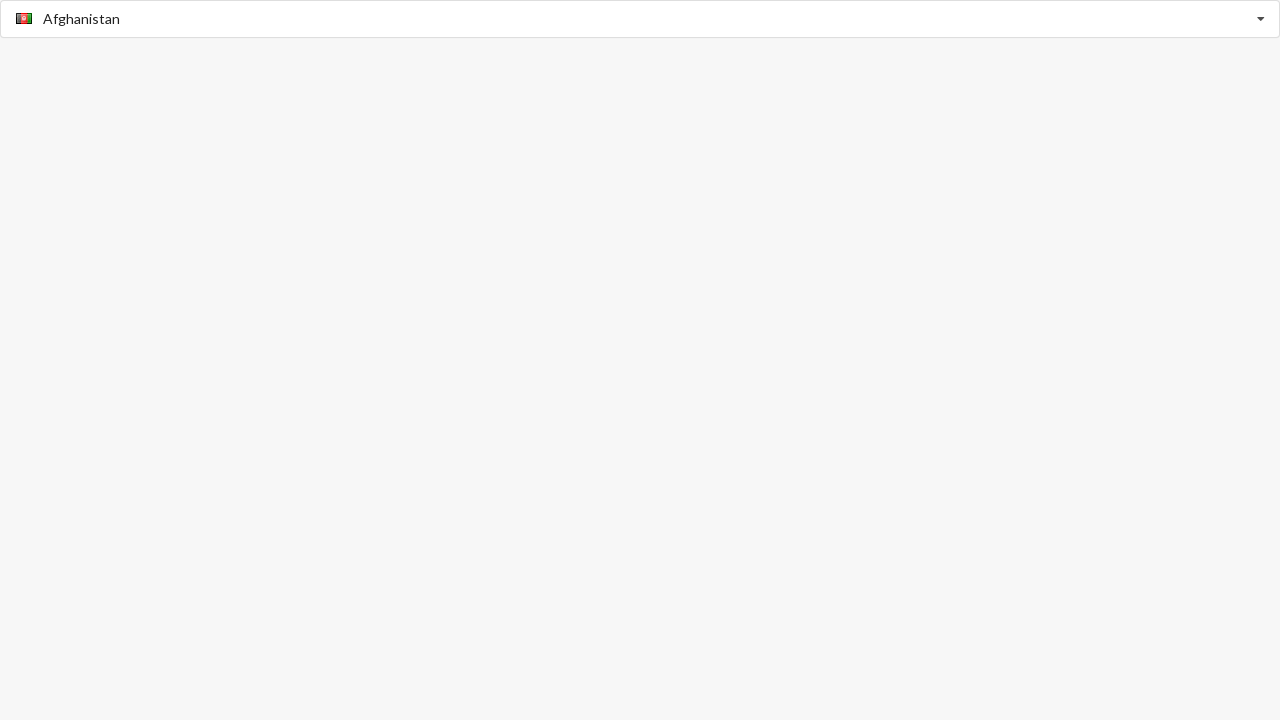

Waited for 1 second after selecting Afghanistan
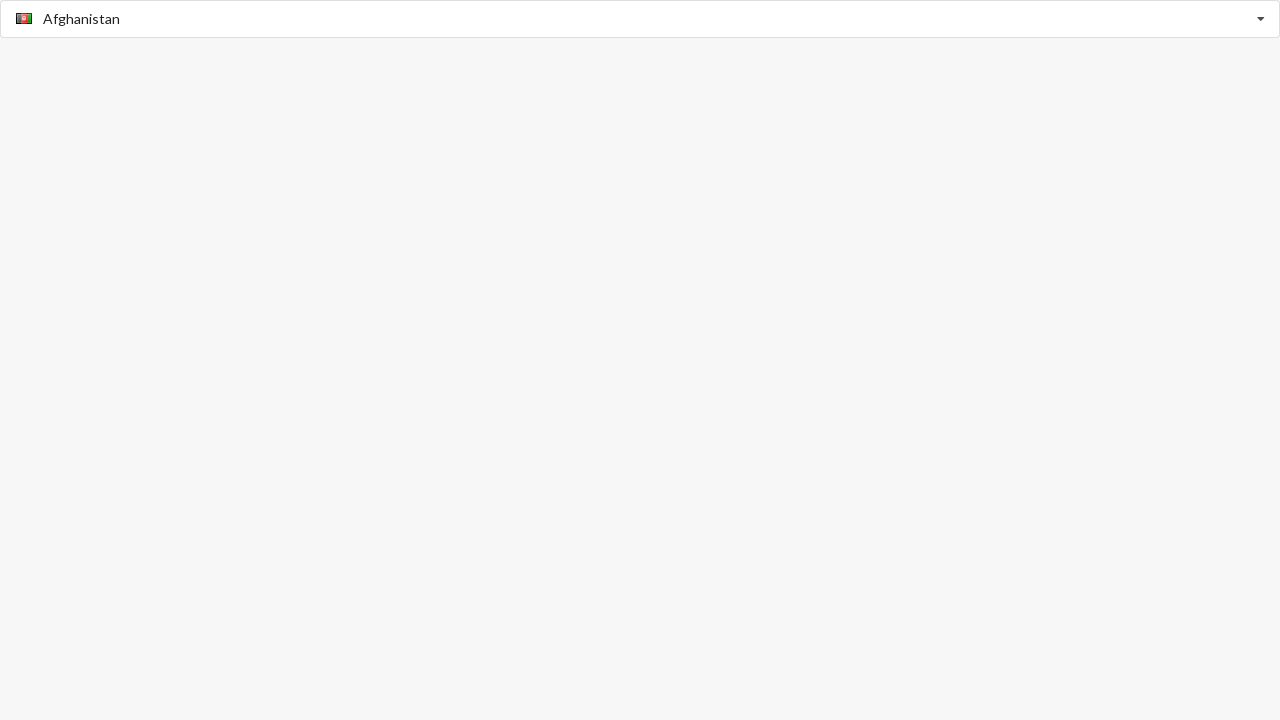

Typed 'Belgium' in the searchable dropdown on //input[@class='search']
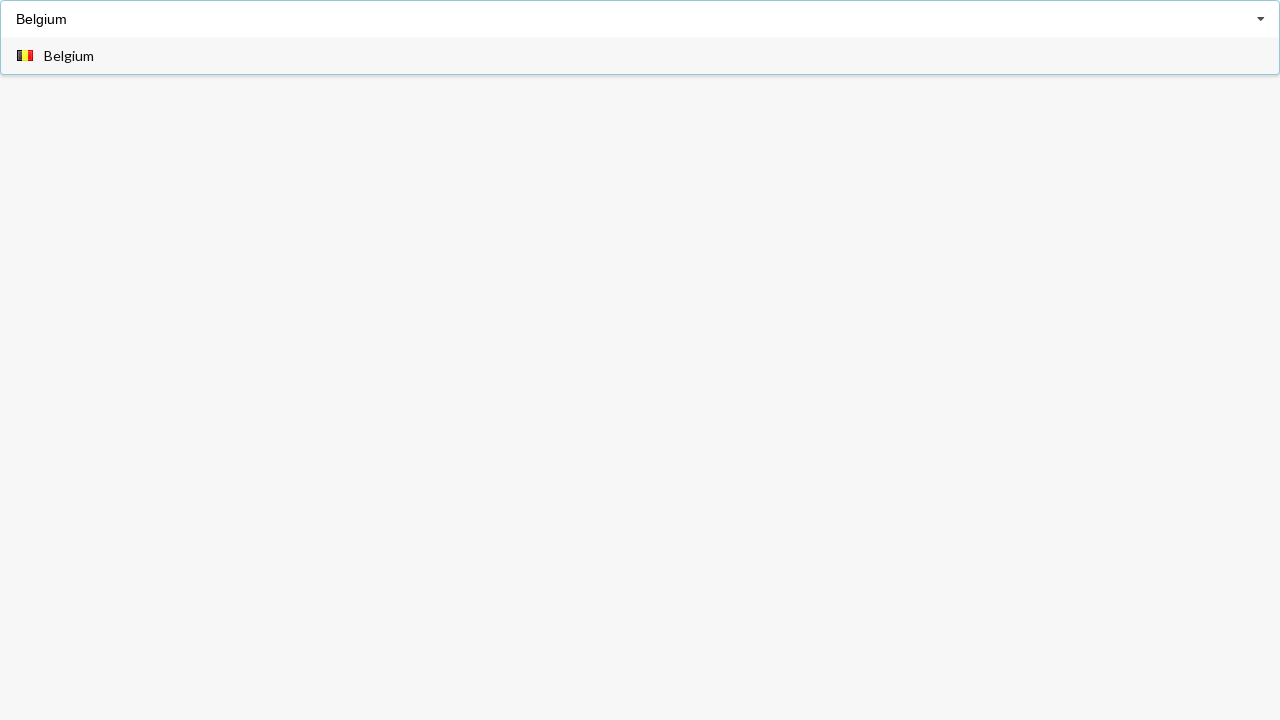

Dropdown option appeared for Belgium
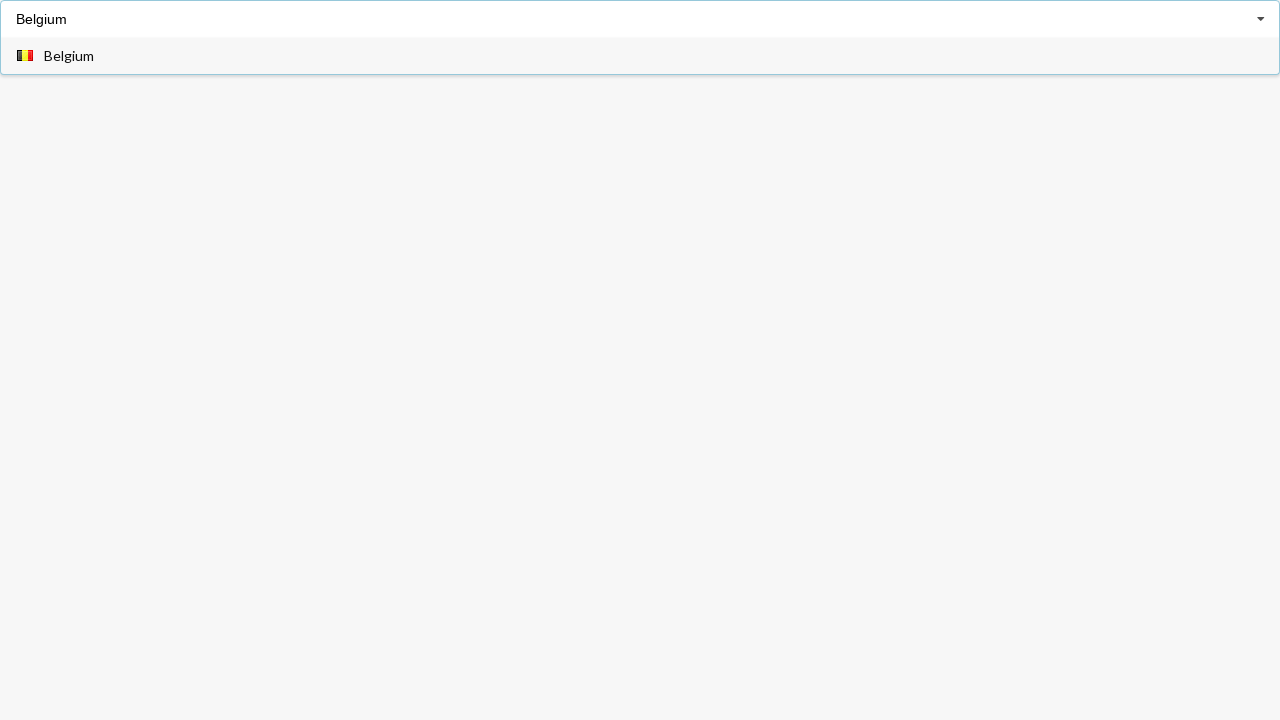

Selected 'Belgium' from the dropdown at (69, 56) on xpath=//div[@role='combobox']//span[@class='text' and text()='Belgium']
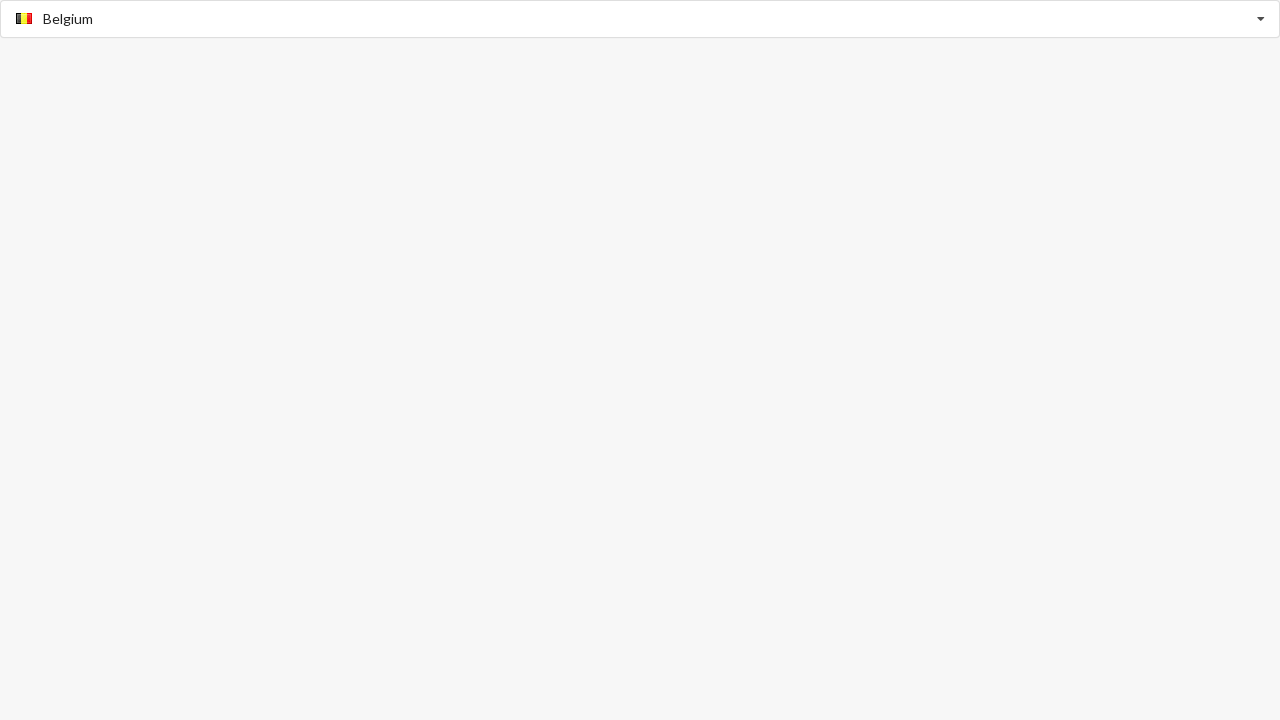

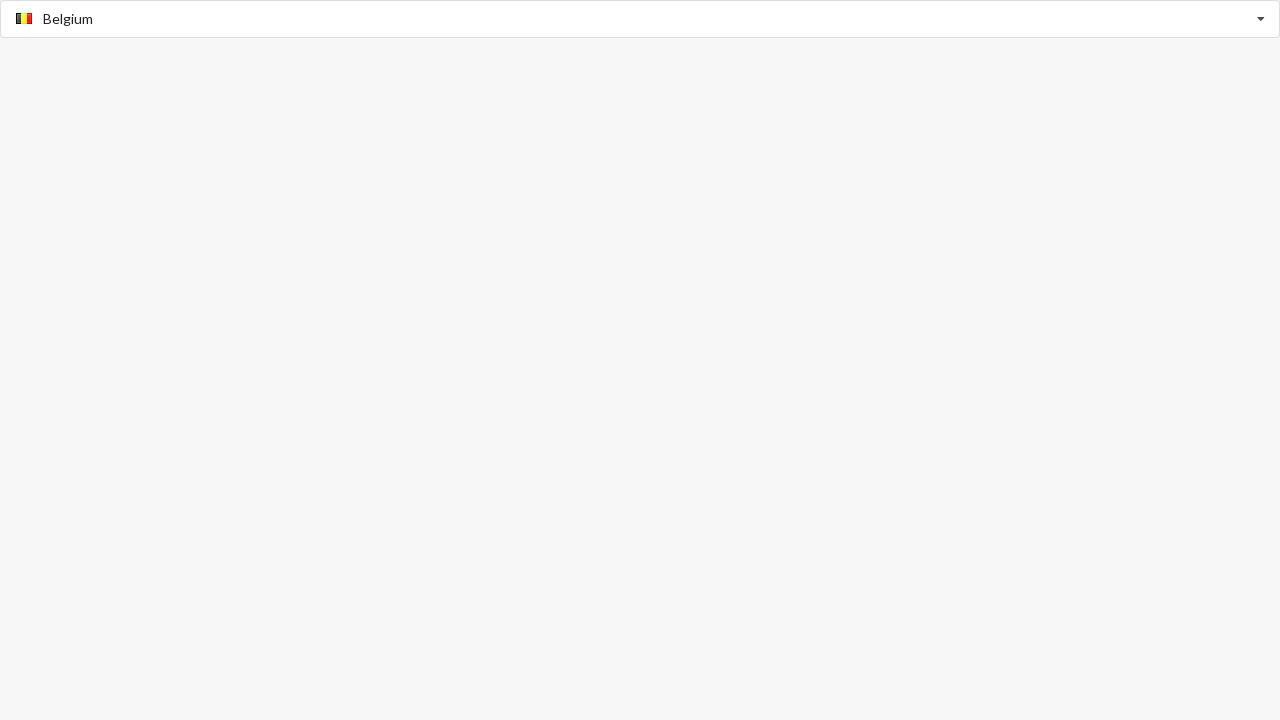